Tests handling multiple browser windows by clicking a link that opens a new window, switching to the child window, closing it, and returning to the parent window

Starting URL: https://the-internet.herokuapp.com/windows

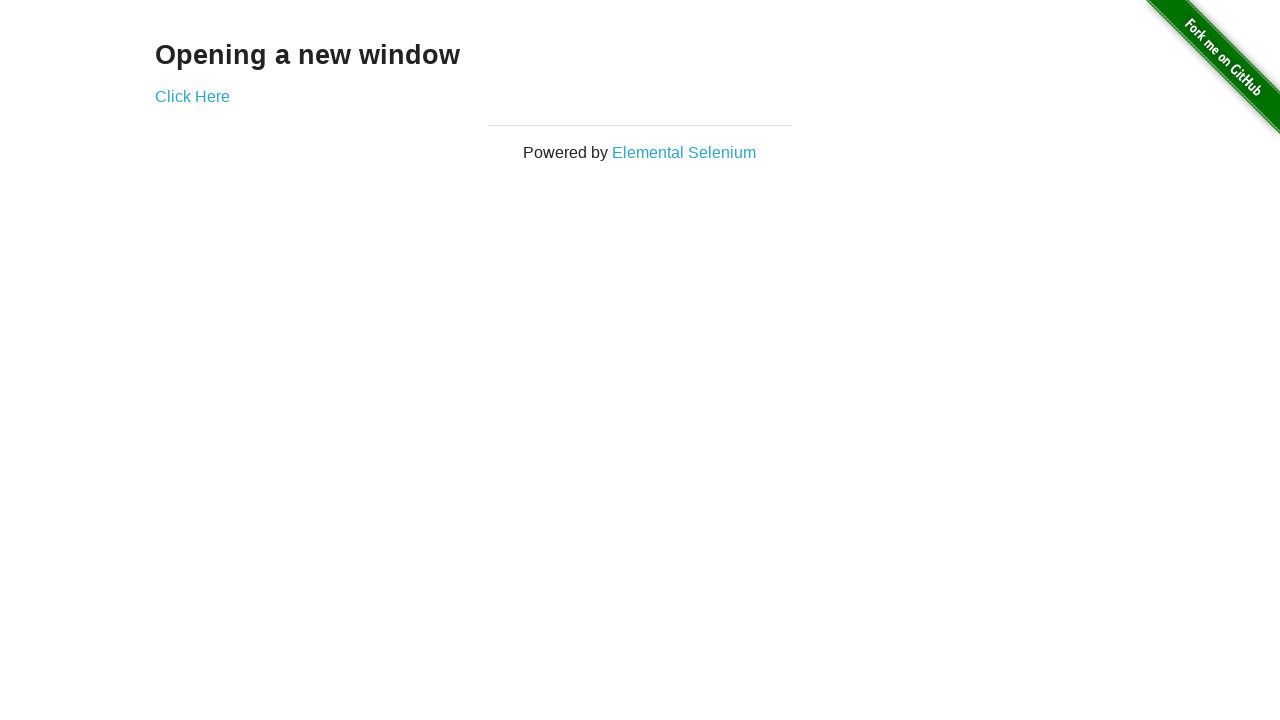

Clicked 'Click Here' link to open new window at (192, 96) on text=Click Here
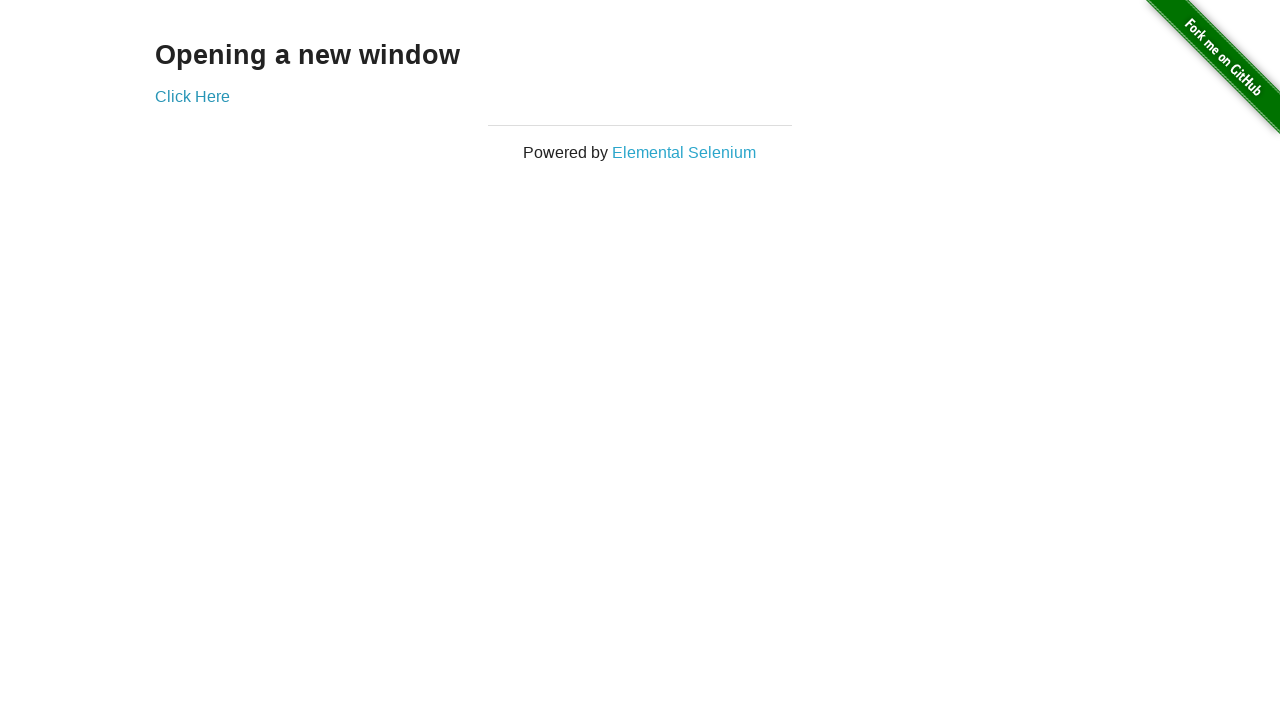

Captured new child window reference
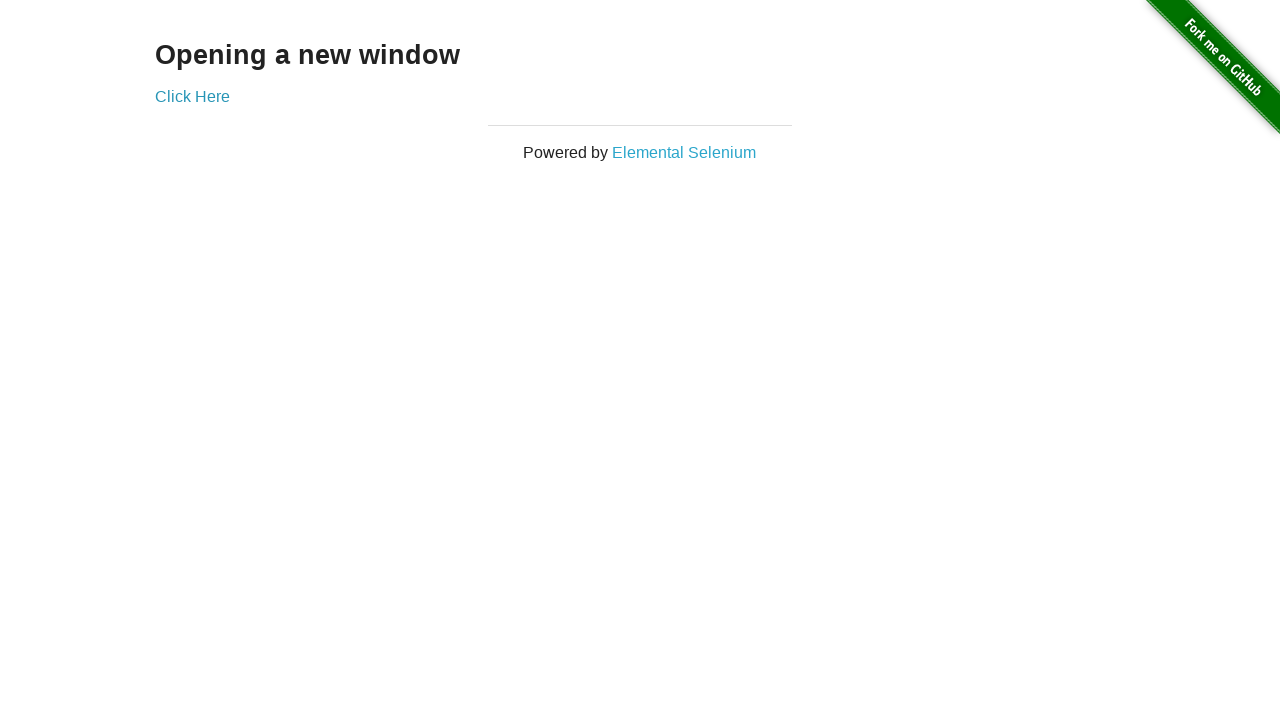

Child window finished loading
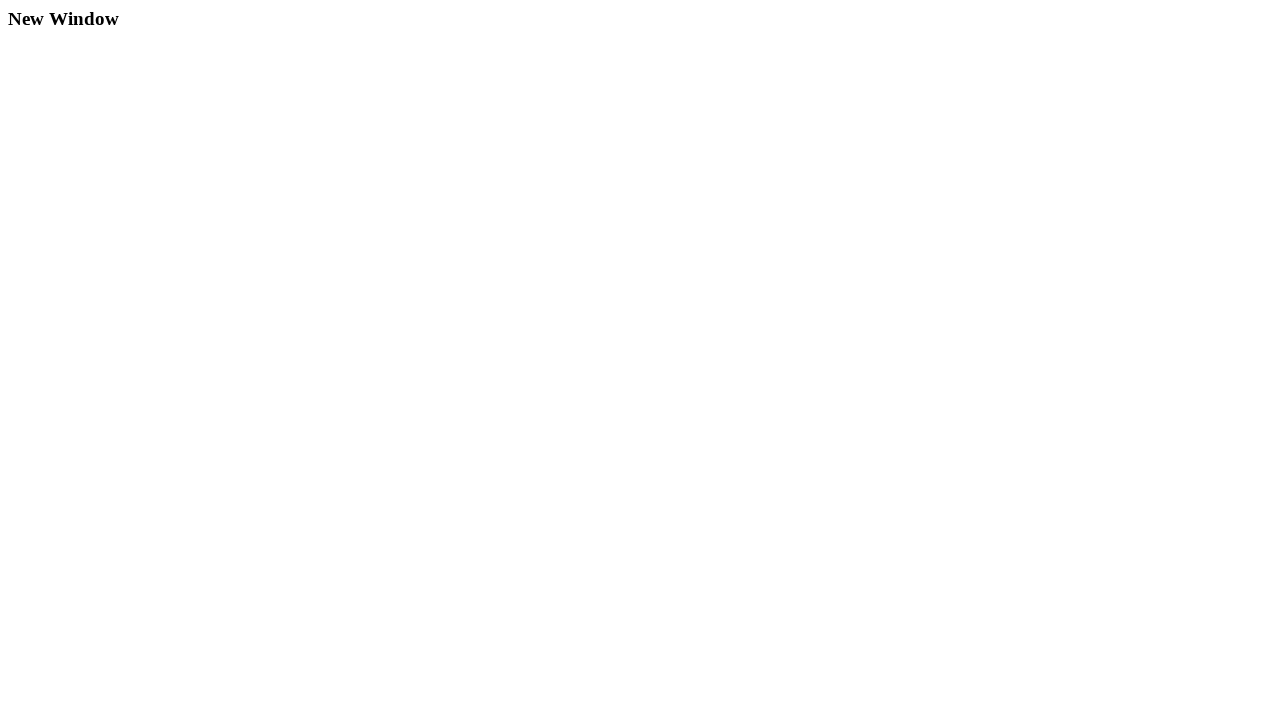

Closed child window
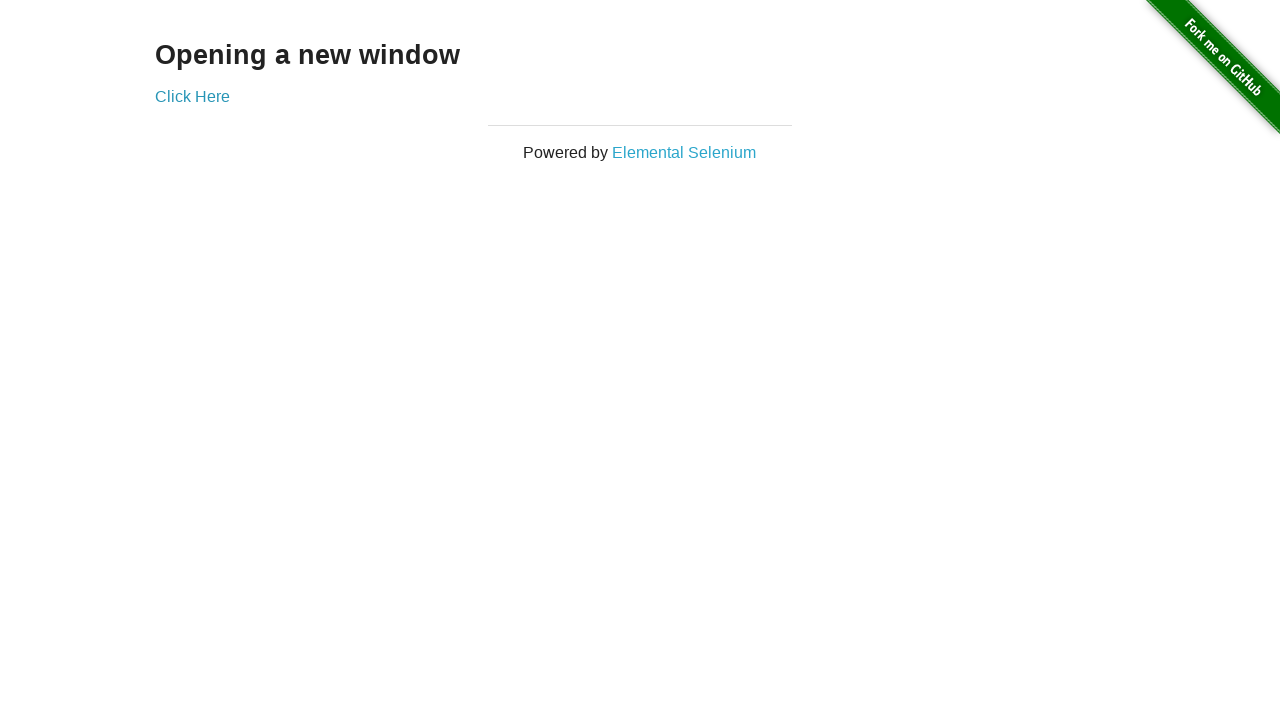

Verified parent window still contains 'Click Here' link
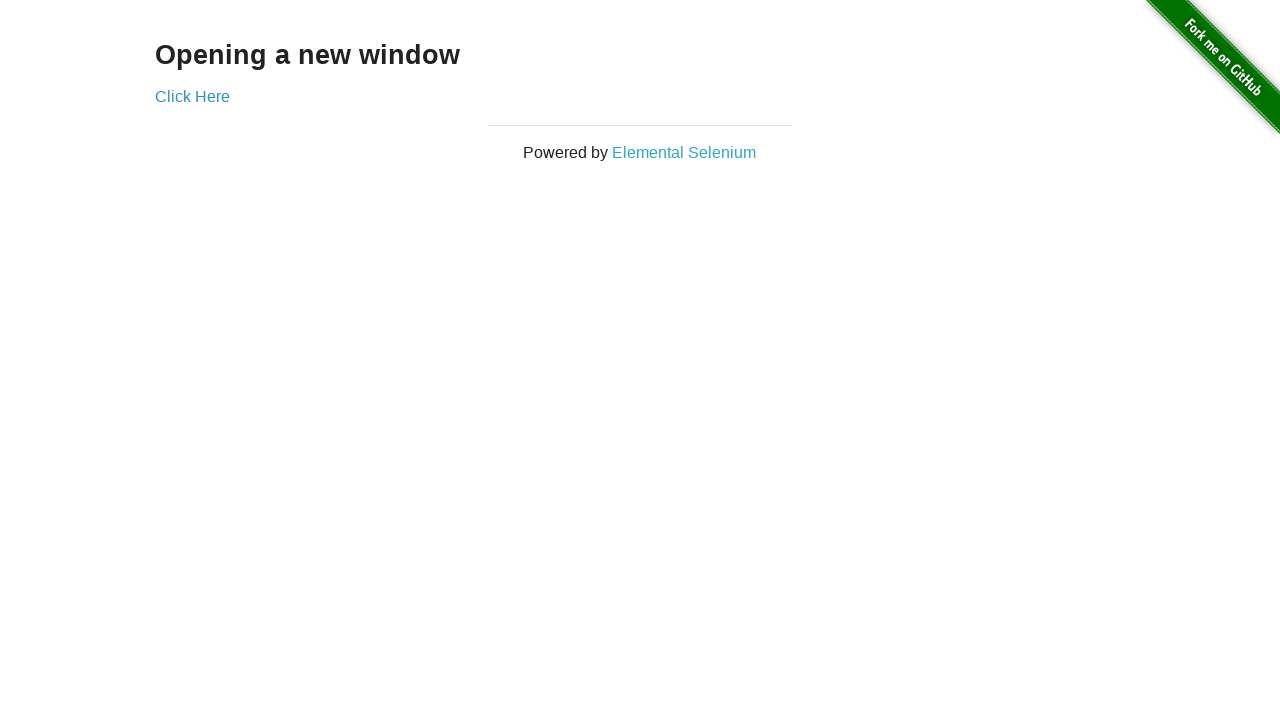

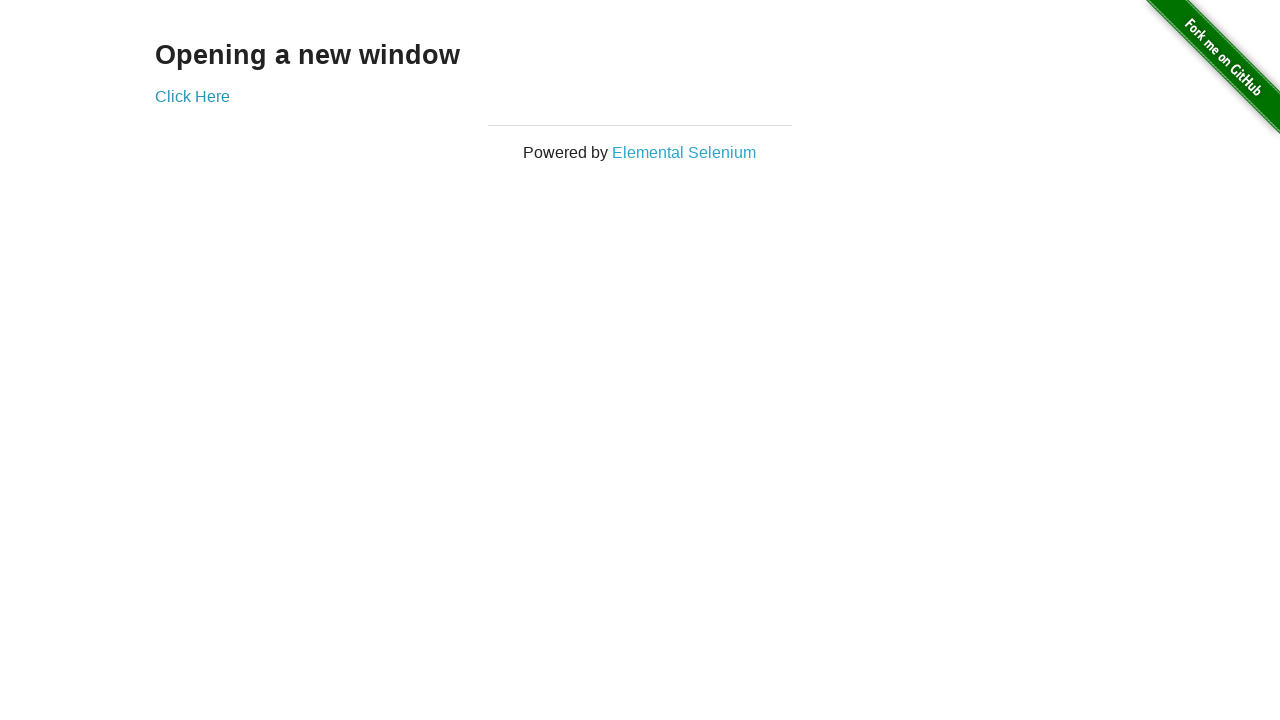